Tests multiple dropdown selections including currency, passenger count, origin/destination airports, and country selection on a travel booking form

Starting URL: https://rahulshettyacademy.com/dropdownsPractise/

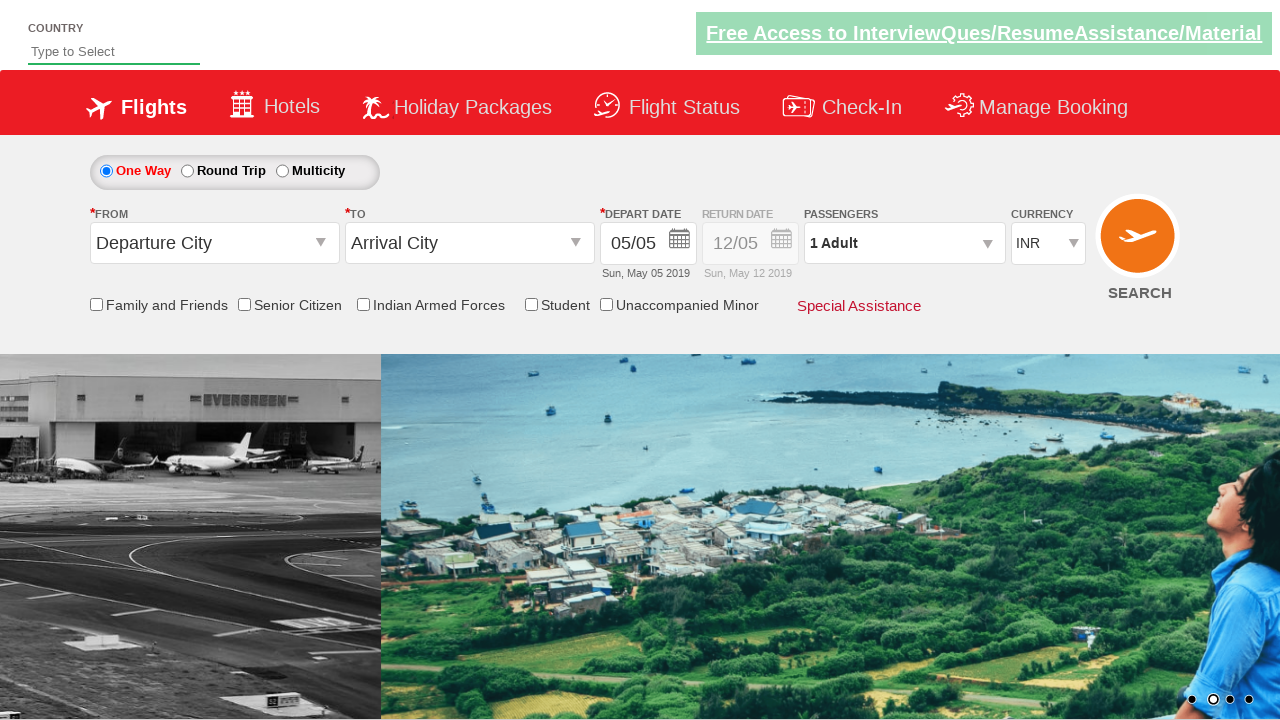

Selected INR from currency dropdown on #ctl00_mainContent_DropDownListCurrency
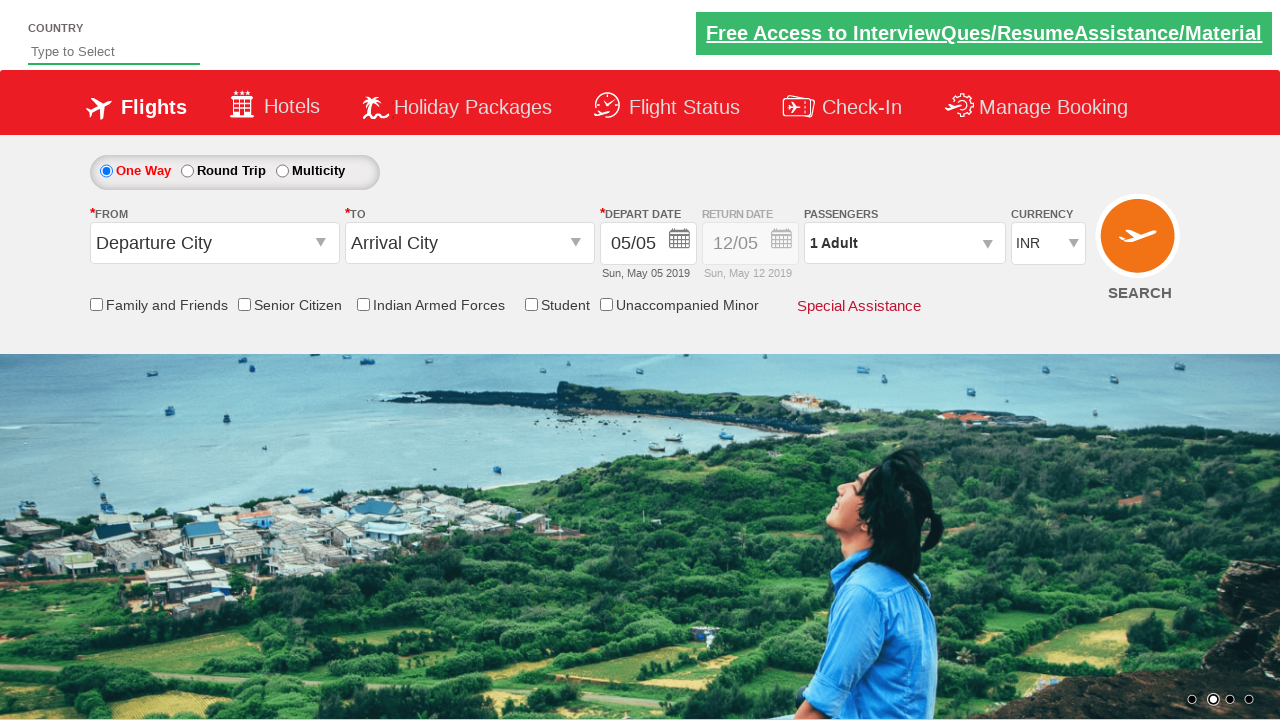

Selected USD currency by index 3 on #ctl00_mainContent_DropDownListCurrency
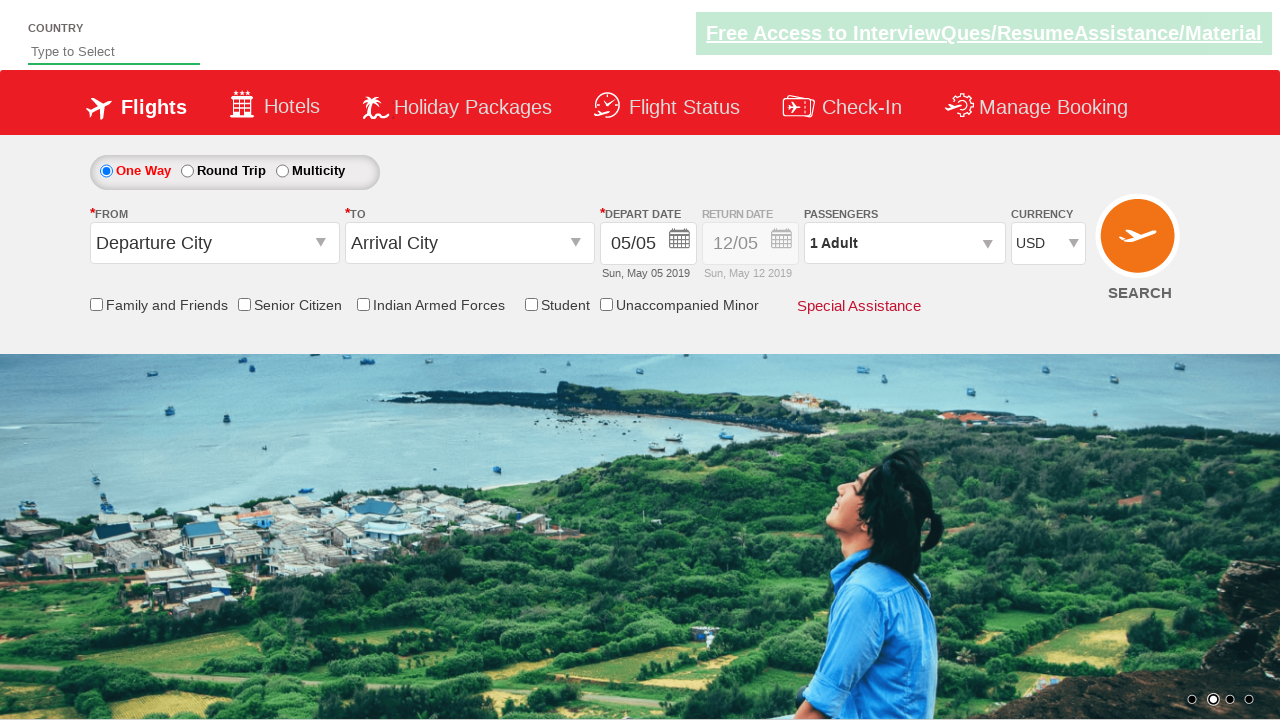

Opened passenger dropdown at (904, 243) on #divpaxinfo
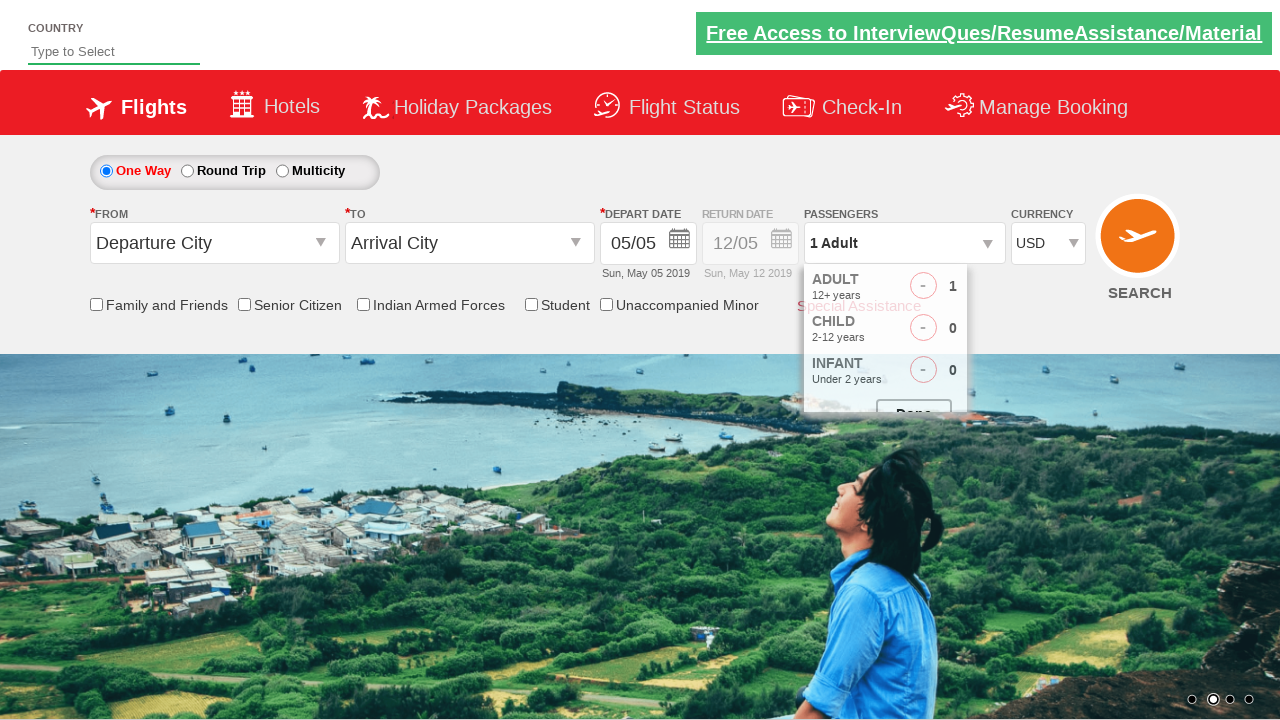

Incremented adult passenger count by 1 at (982, 288) on #hrefIncAdt
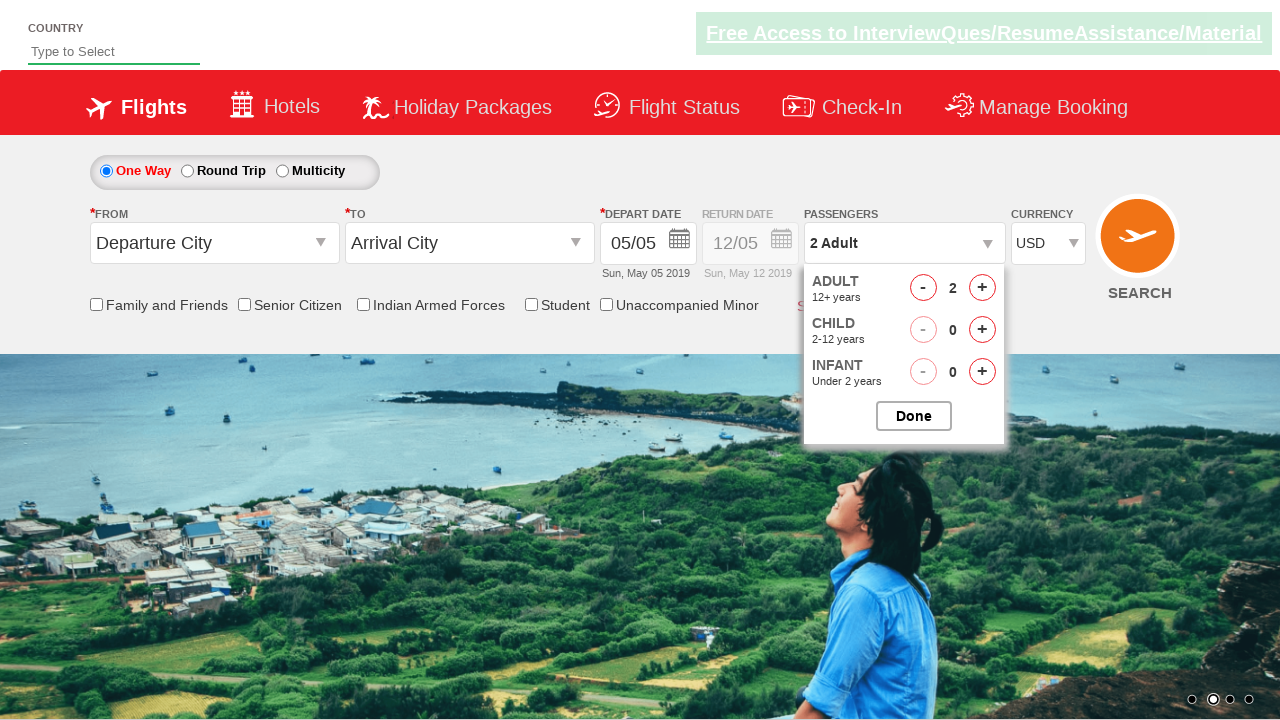

Incremented adult passenger count by 1 again at (982, 288) on #hrefIncAdt
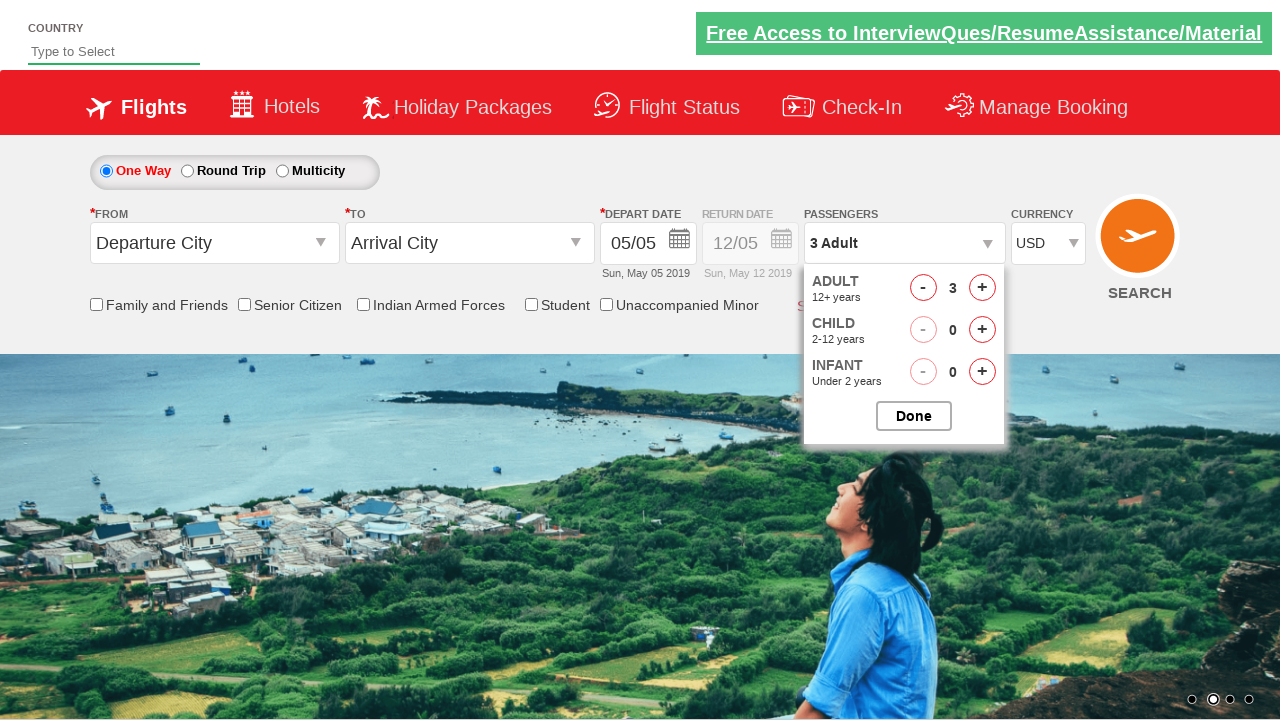

Opened origin airport dropdown at (214, 243) on #ctl00_mainContent_ddl_originStation1_CTXT
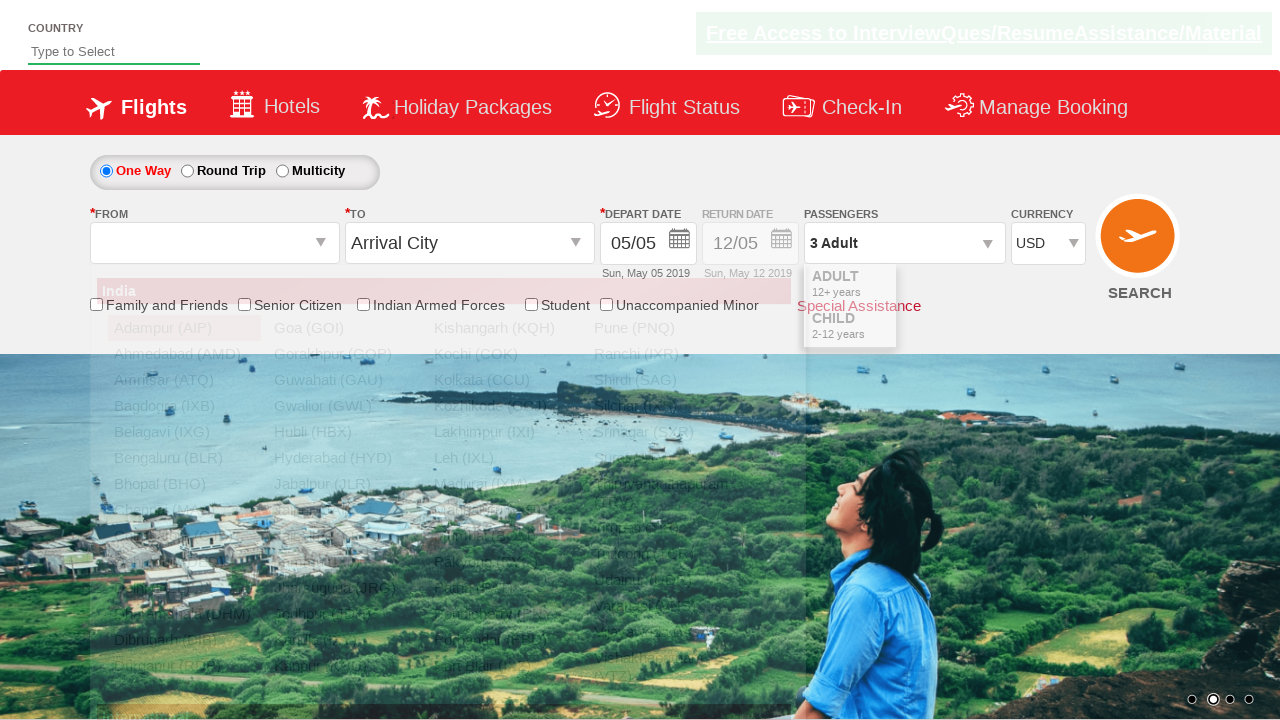

Selected Pune (PNQ) as origin airport at (664, 328) on a[value='PNQ']
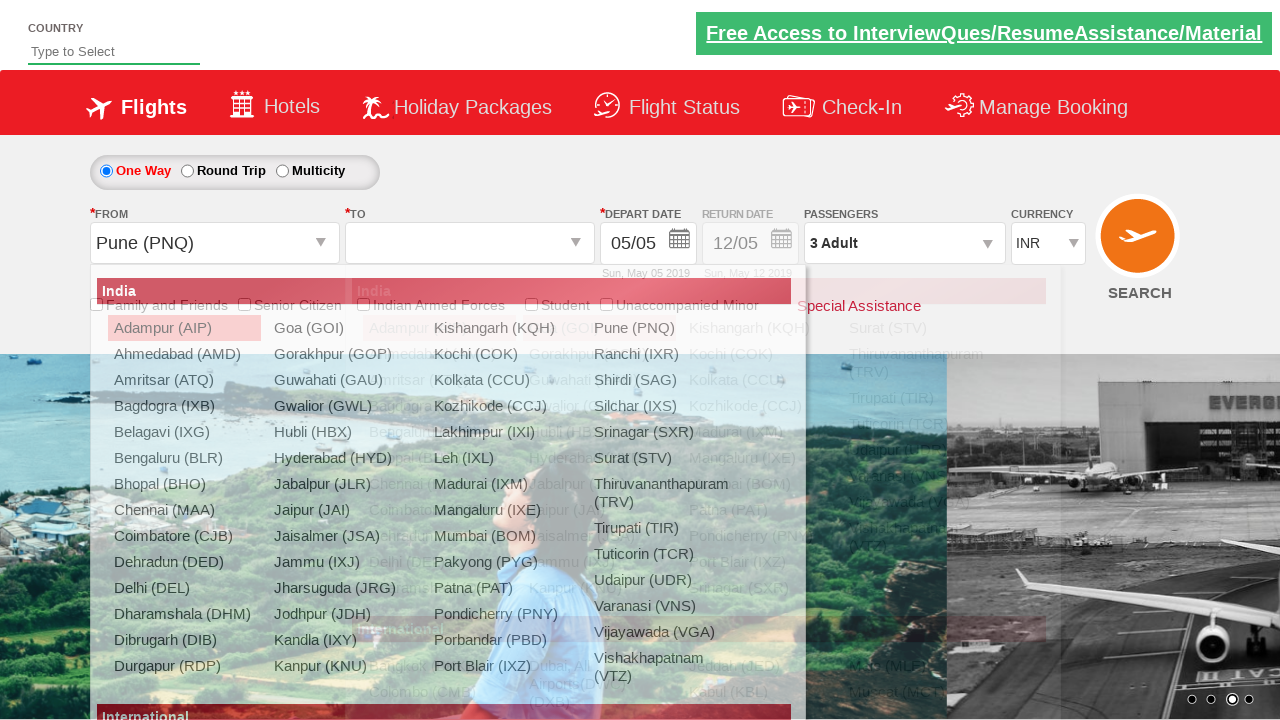

Opened destination airport dropdown at (470, 243) on #ctl00_mainContent_ddl_destinationStation1_CTXT
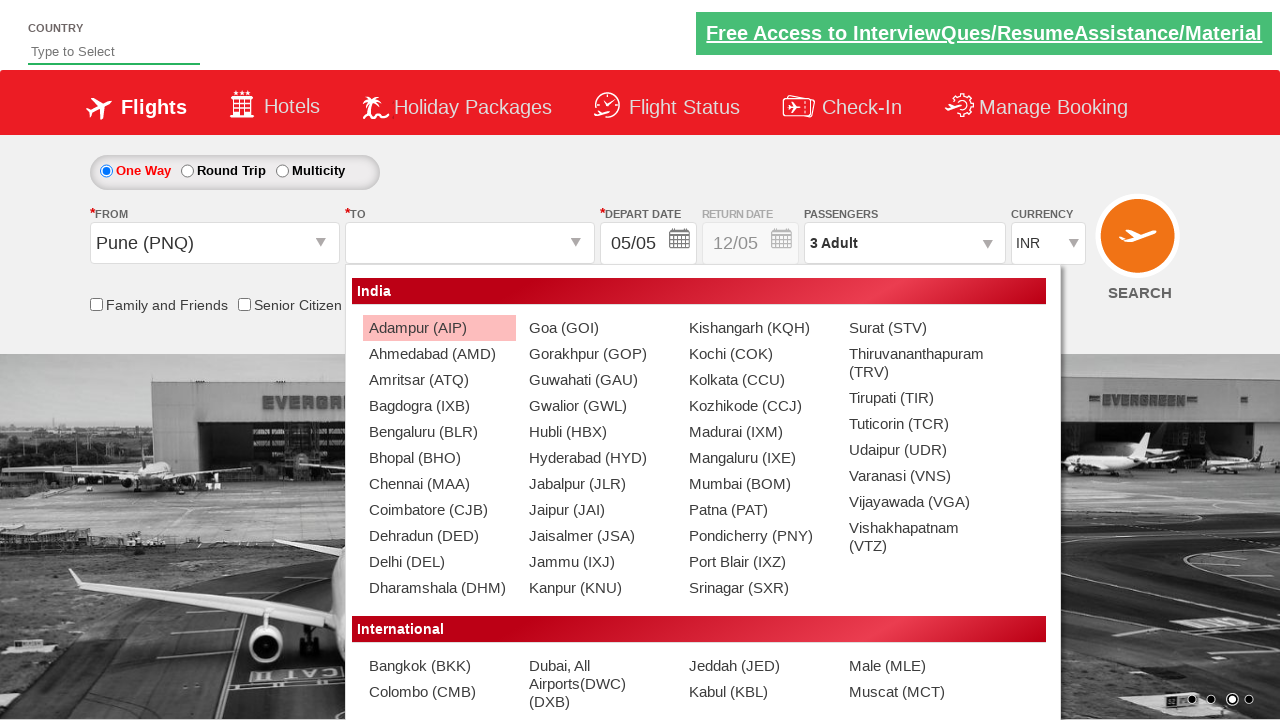

Selected Mumbai (BOM) as destination airport at (759, 484) on #ctl00_mainContent_ddl_destinationStation1_CTNR a[value='BOM']
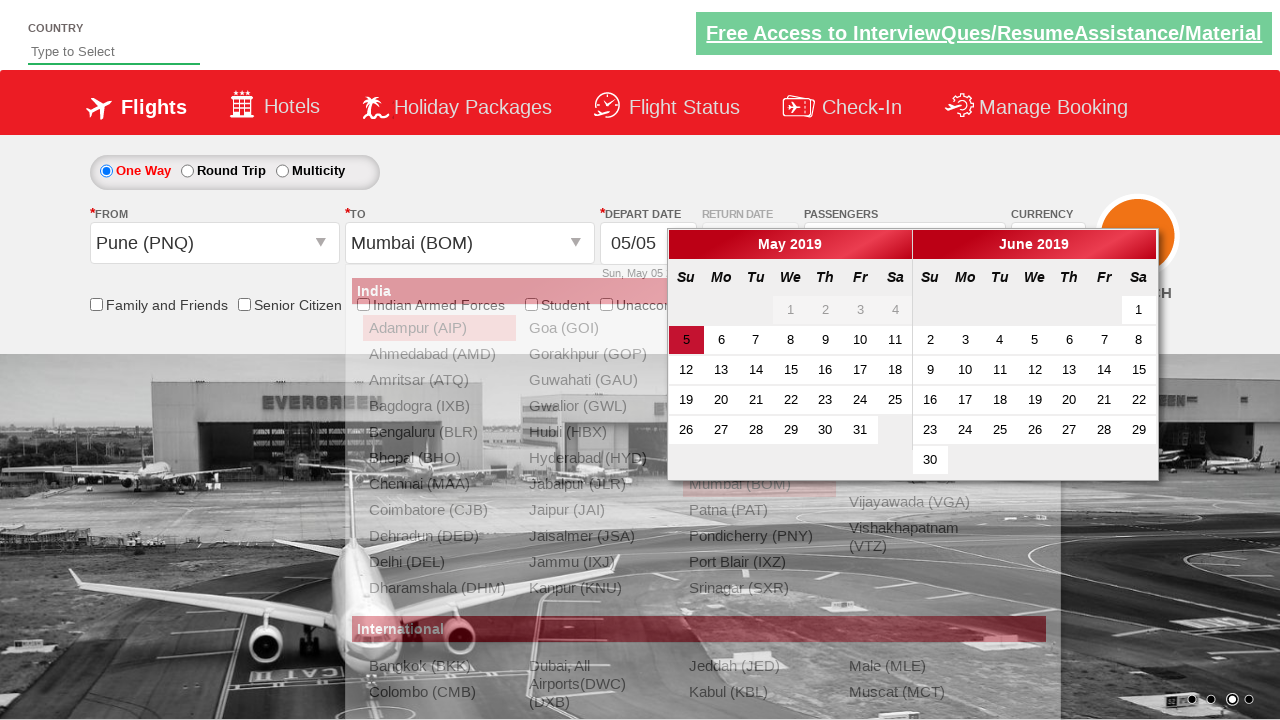

Typed 'ind' in country autocomplete field on #autosuggest
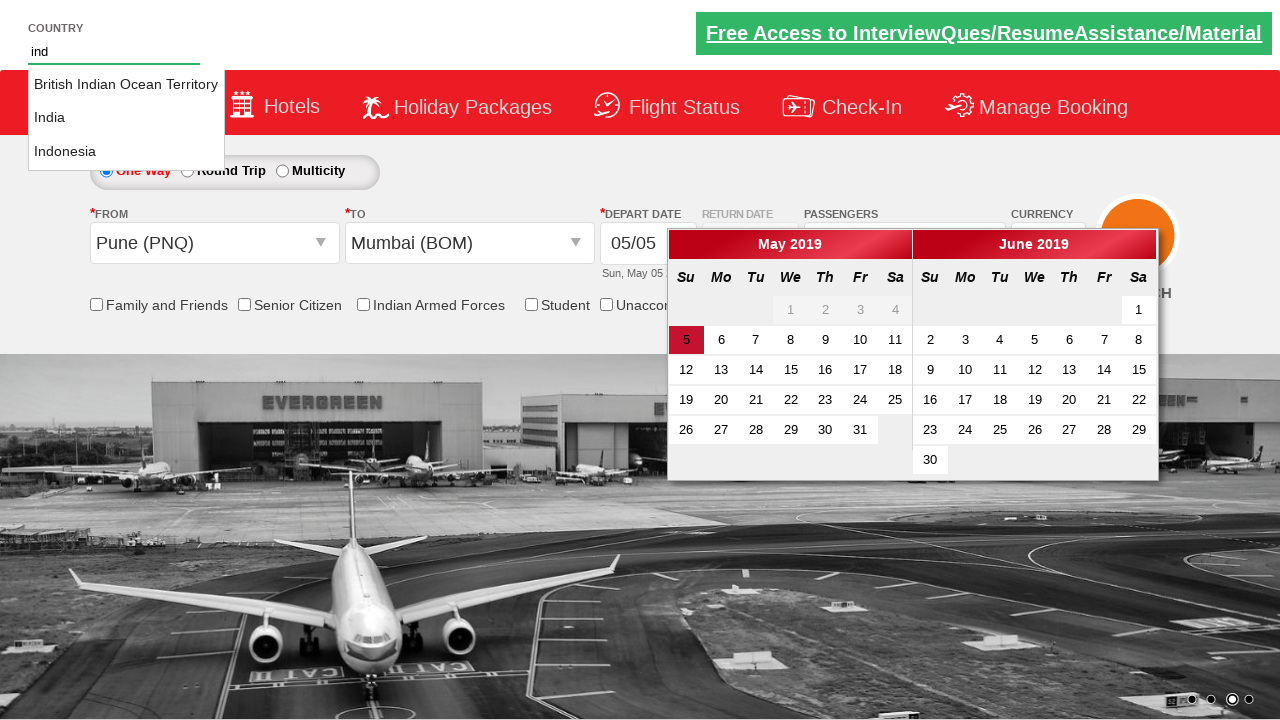

Country suggestions dropdown appeared
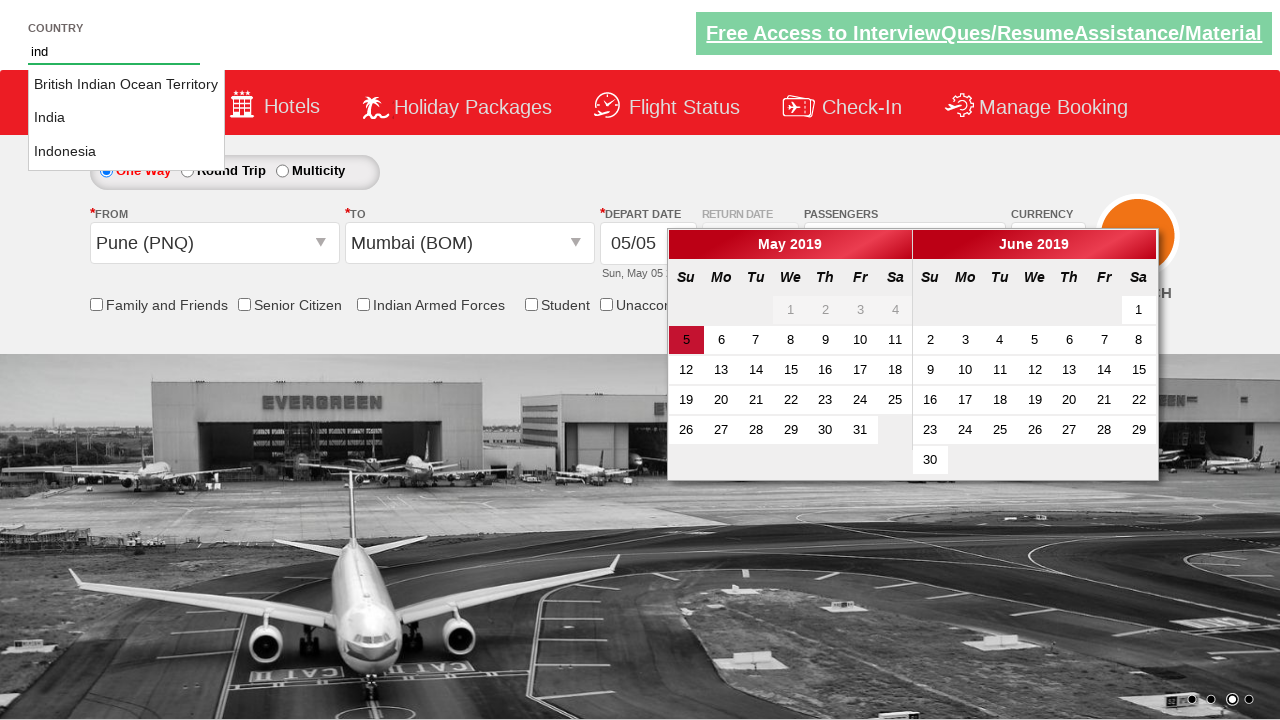

Selected India from country dropdown at (126, 118) on li.ui-menu-item a >> nth=1
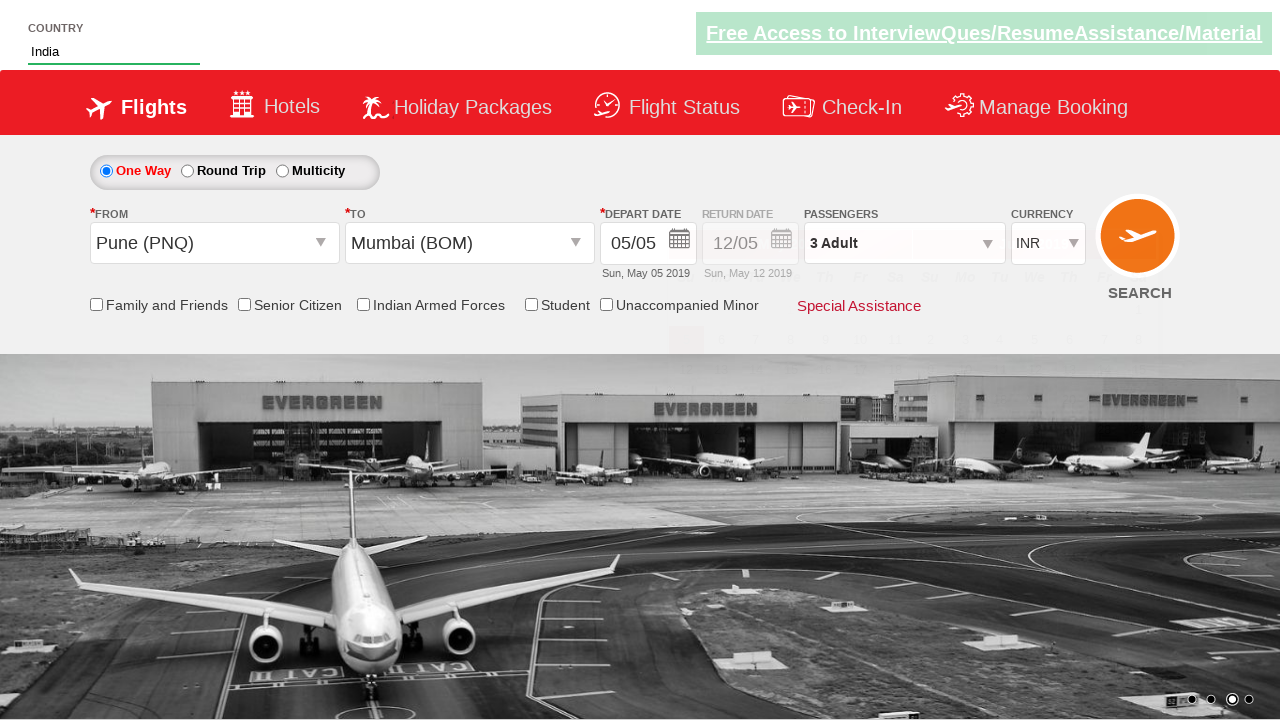

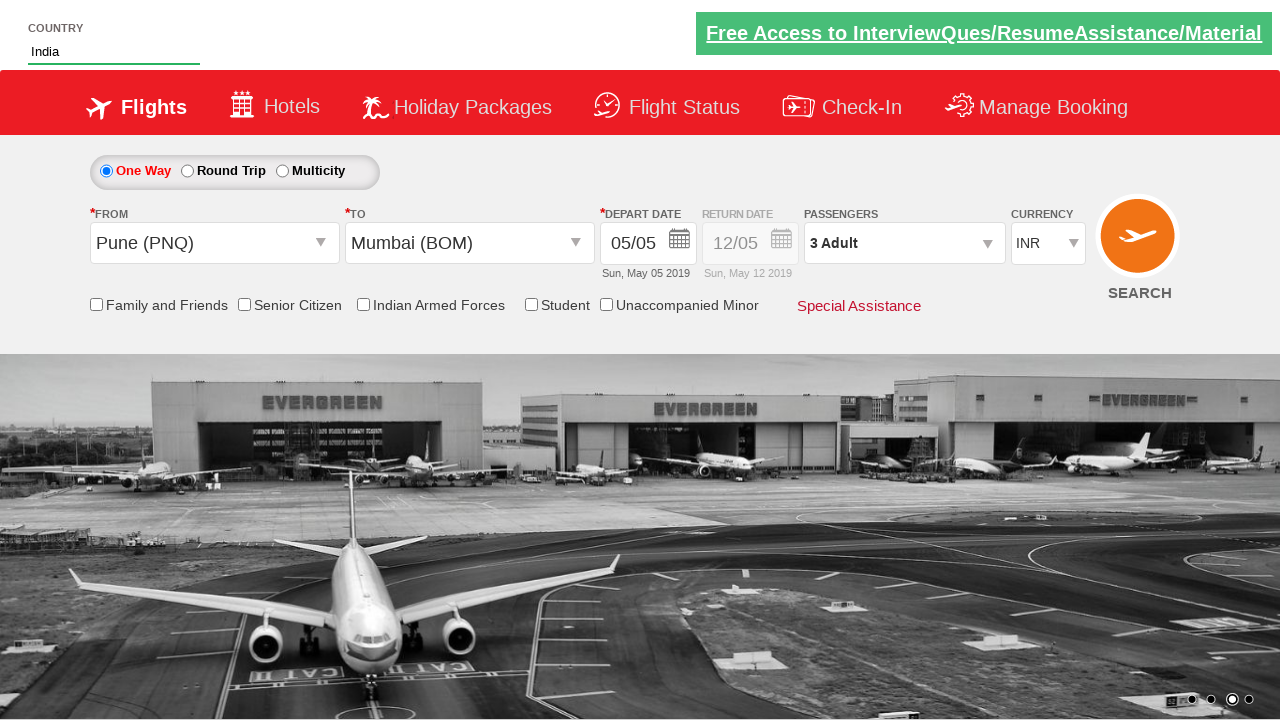